Tests radio button selection by clicking through multiple radio button options

Starting URL: https://formy-project.herokuapp.com/radiobutton

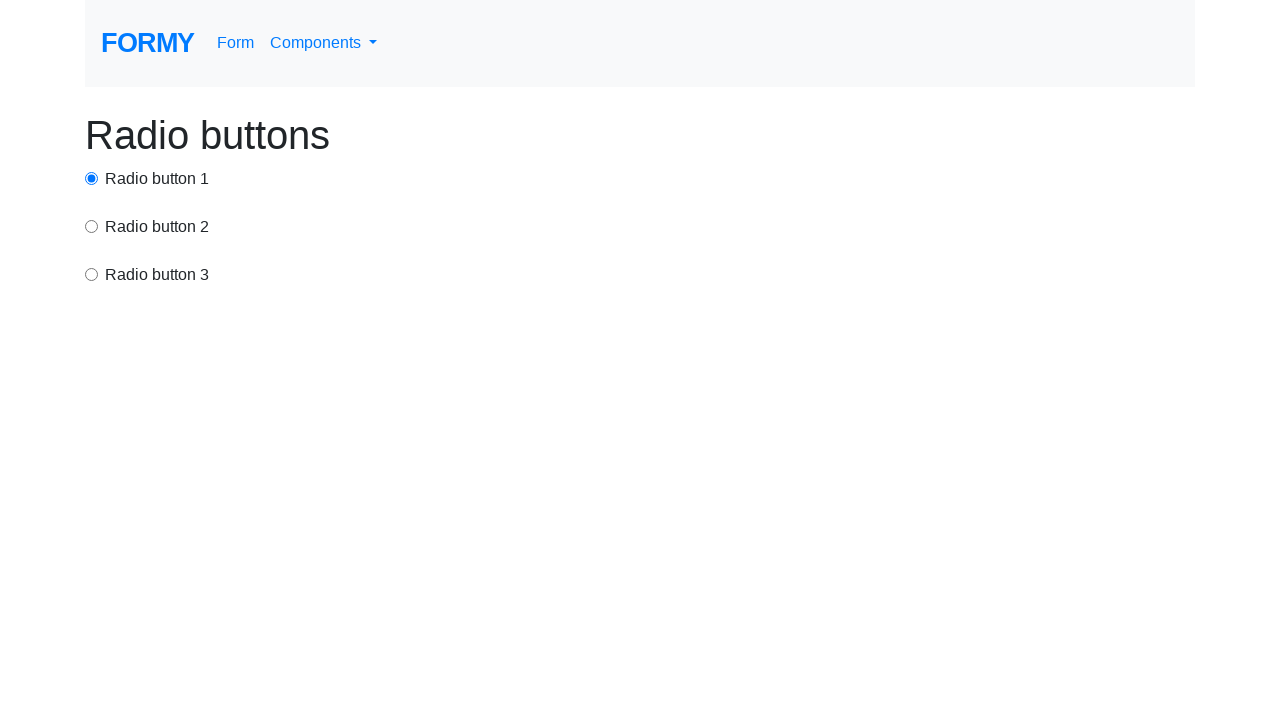

Clicked the first radio button at (92, 178) on #radio-button-1
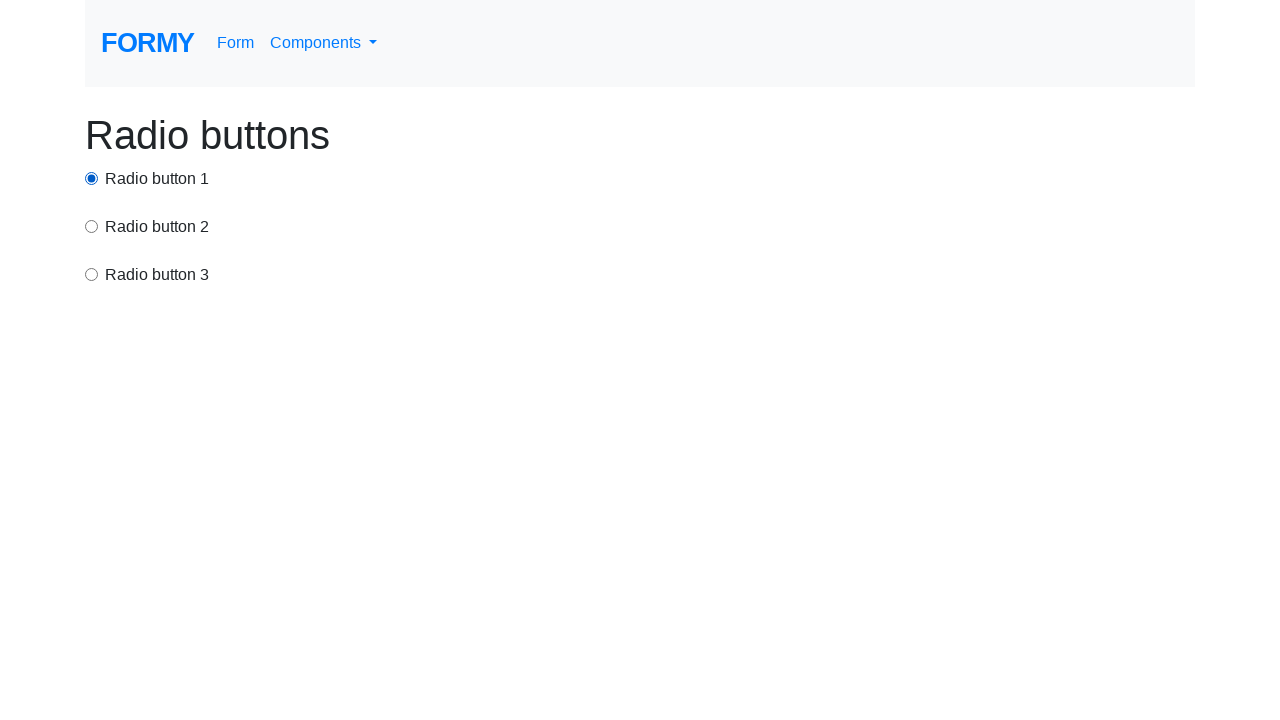

Clicked the second radio button at (92, 226) on input[value='option2']
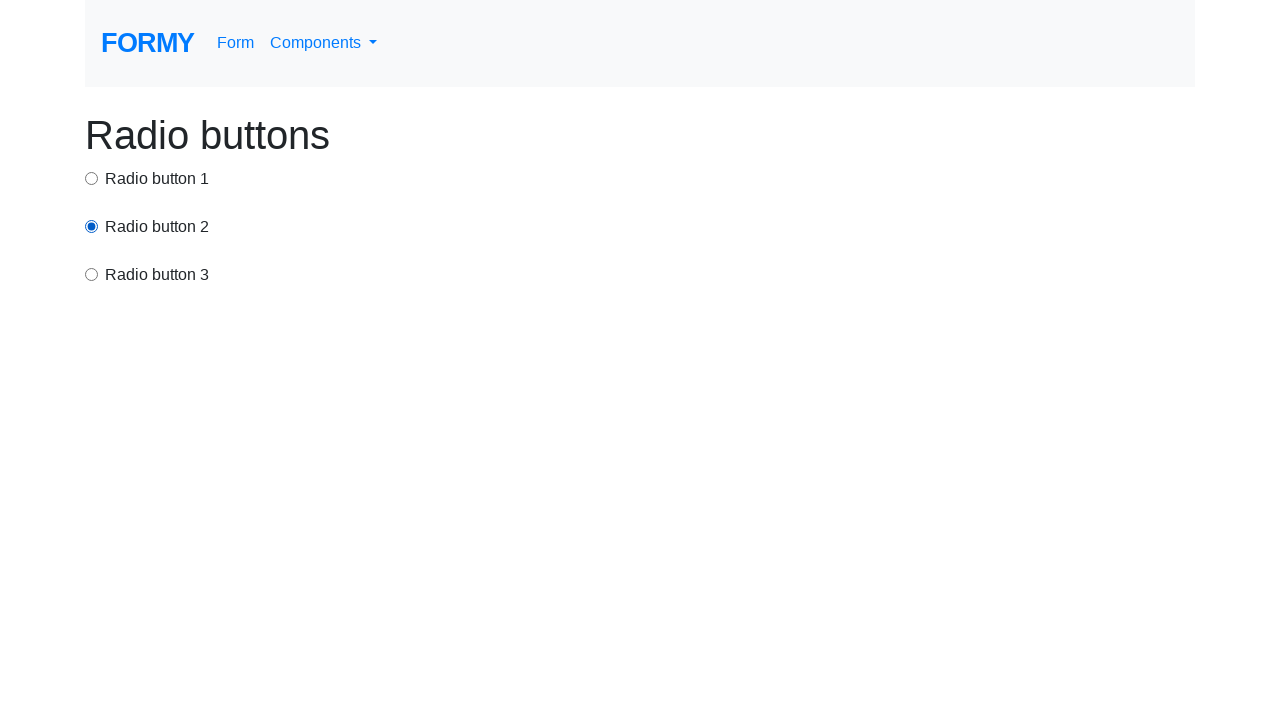

Clicked the third radio button using xpath at (92, 274) on xpath=//html/body/div/div[3]/input
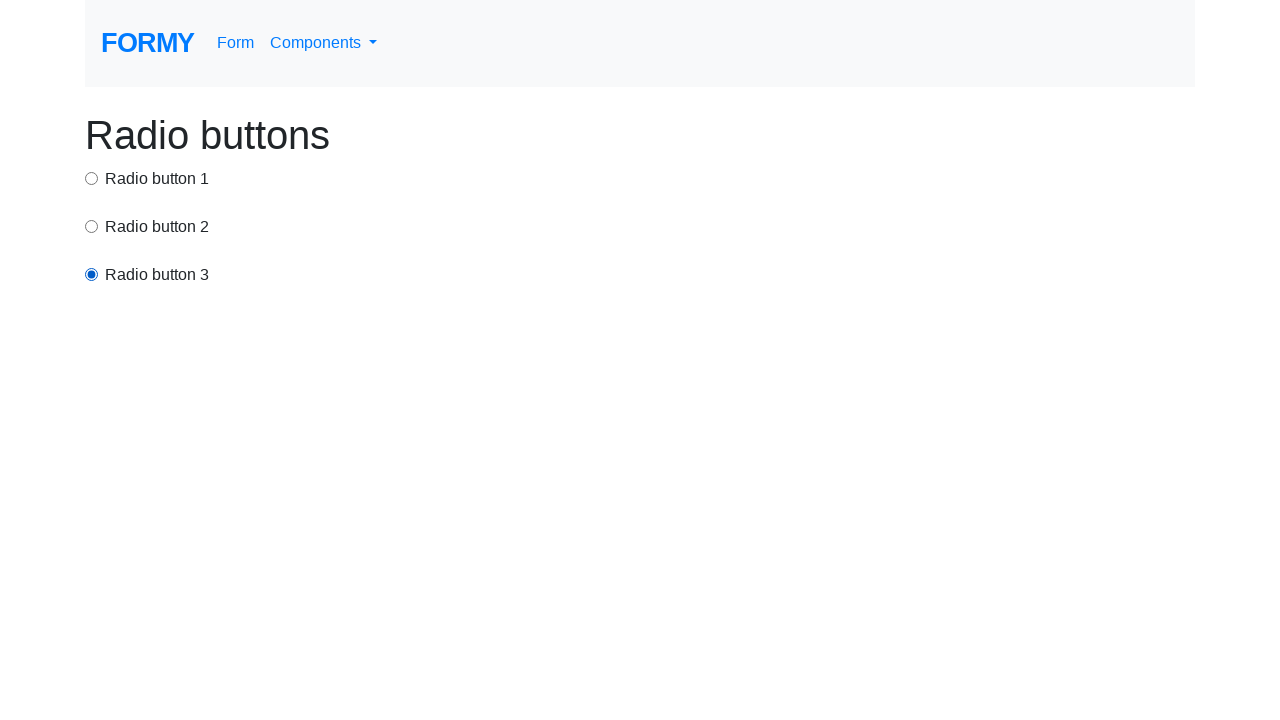

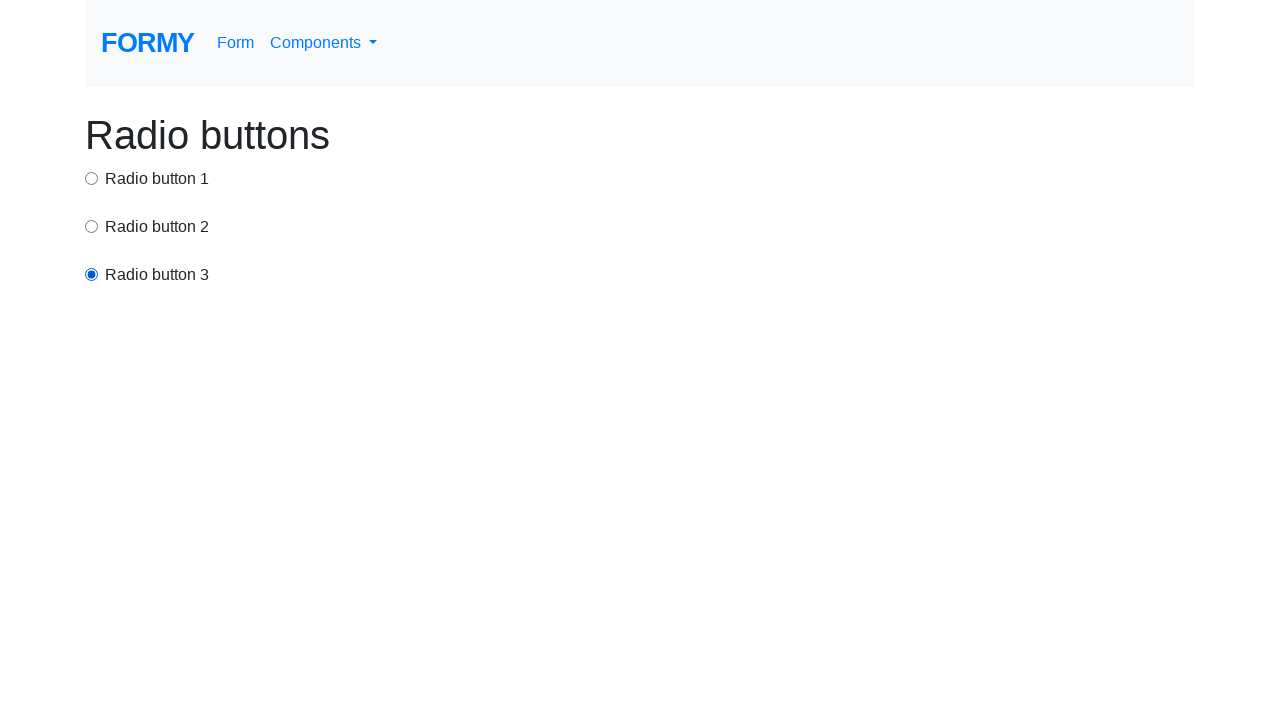